Fills out a form with first name, last name, and email fields, then submits it

Starting URL: https://secure-retreat-92358.herokuapp.com/

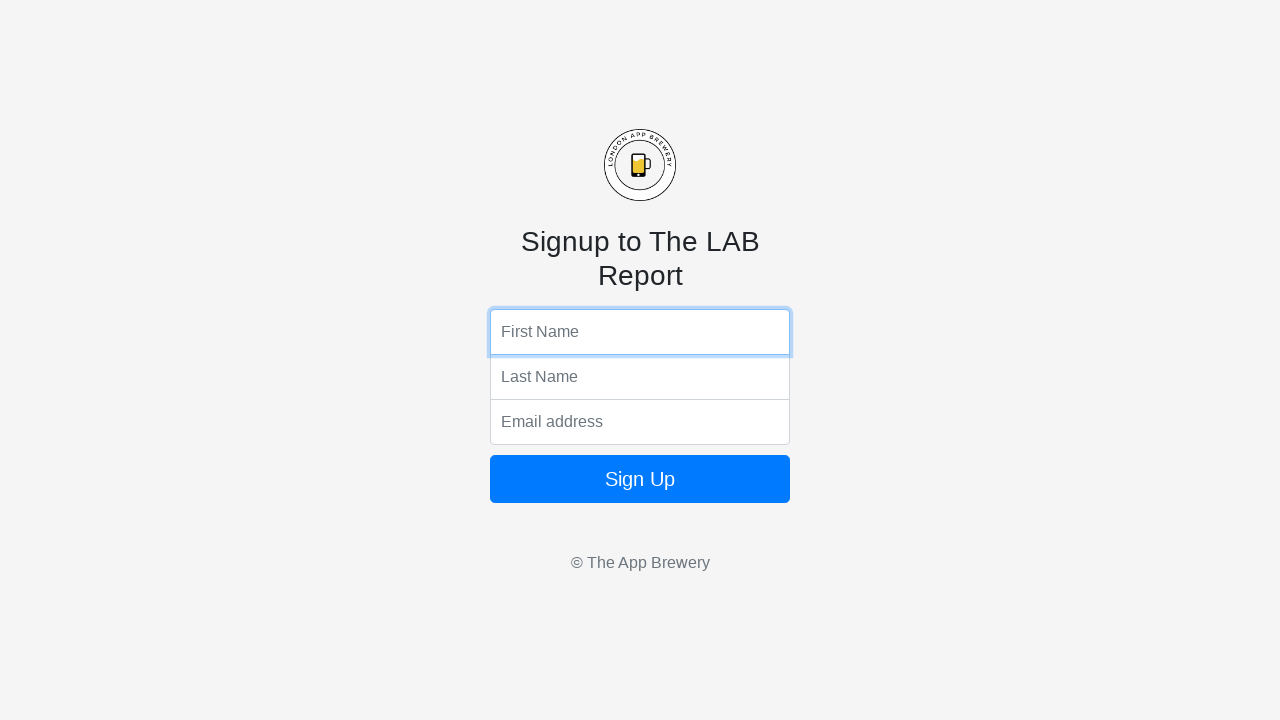

Filled first name field with 'John' on input[name='fName']
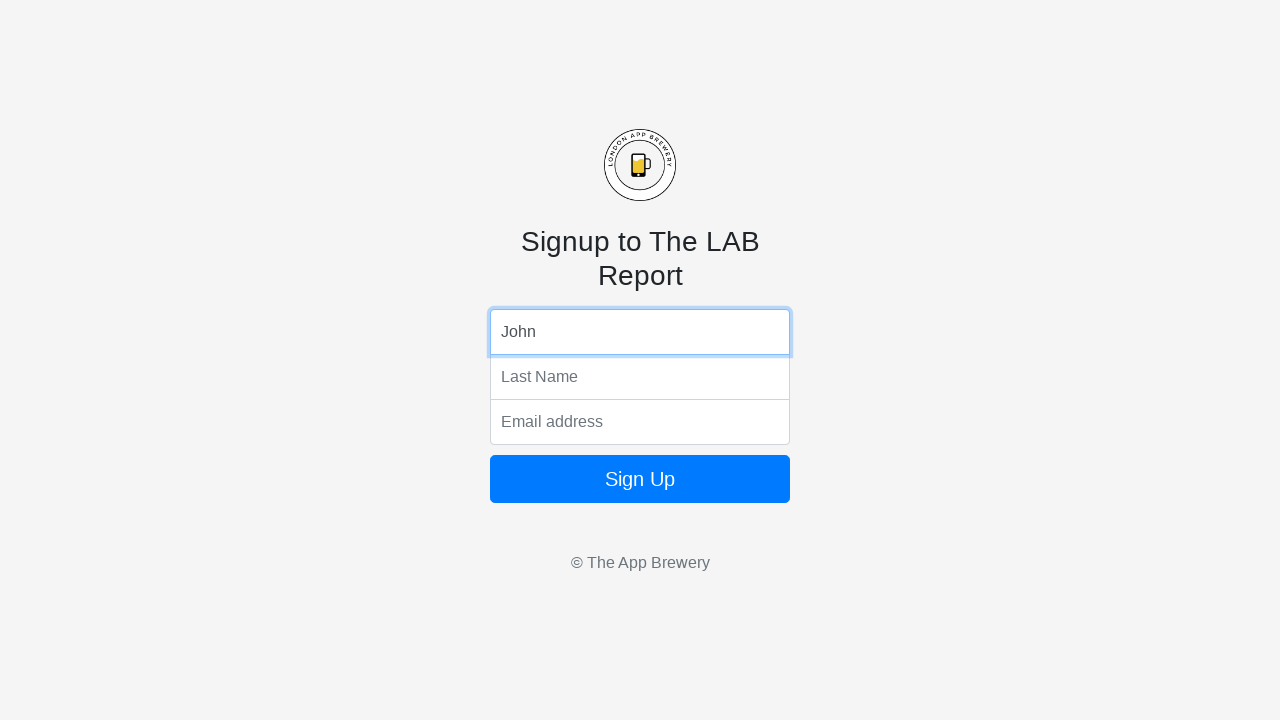

Filled last name field with 'Smith' on input[name='lName']
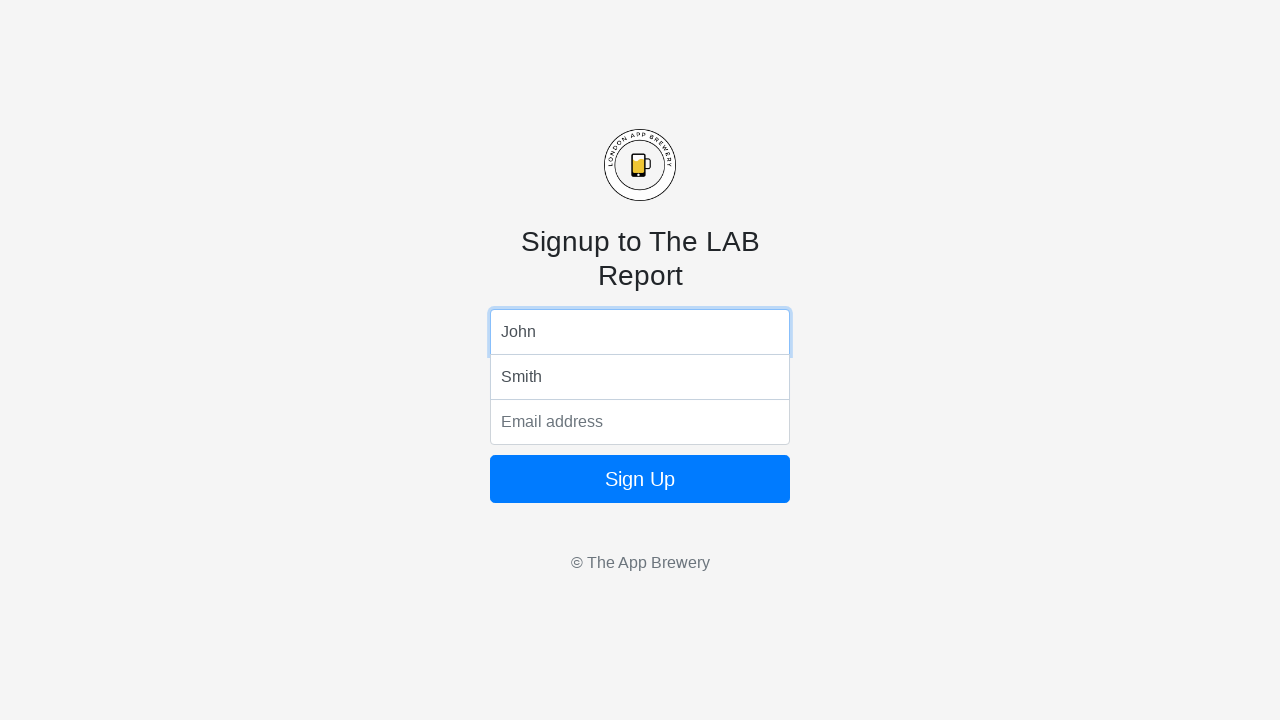

Filled email field with 'john.smith@example.com' on input[name='email']
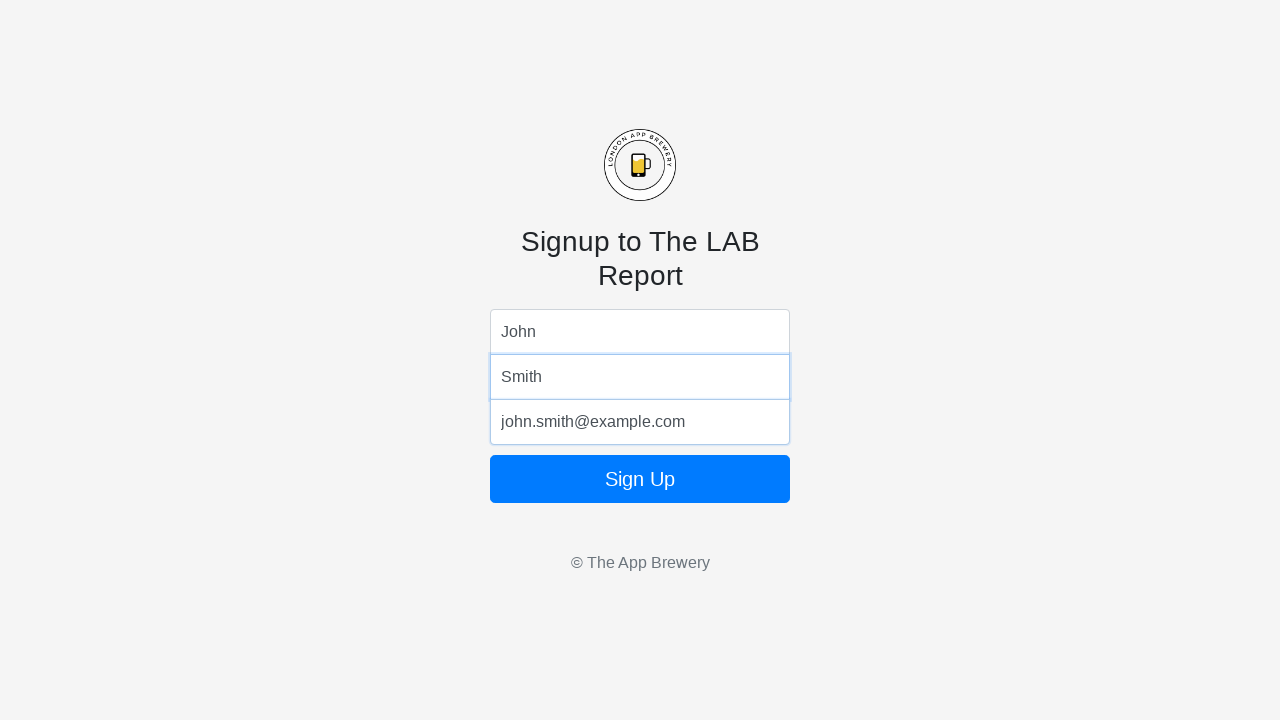

Clicked form submit button at (640, 479) on form button
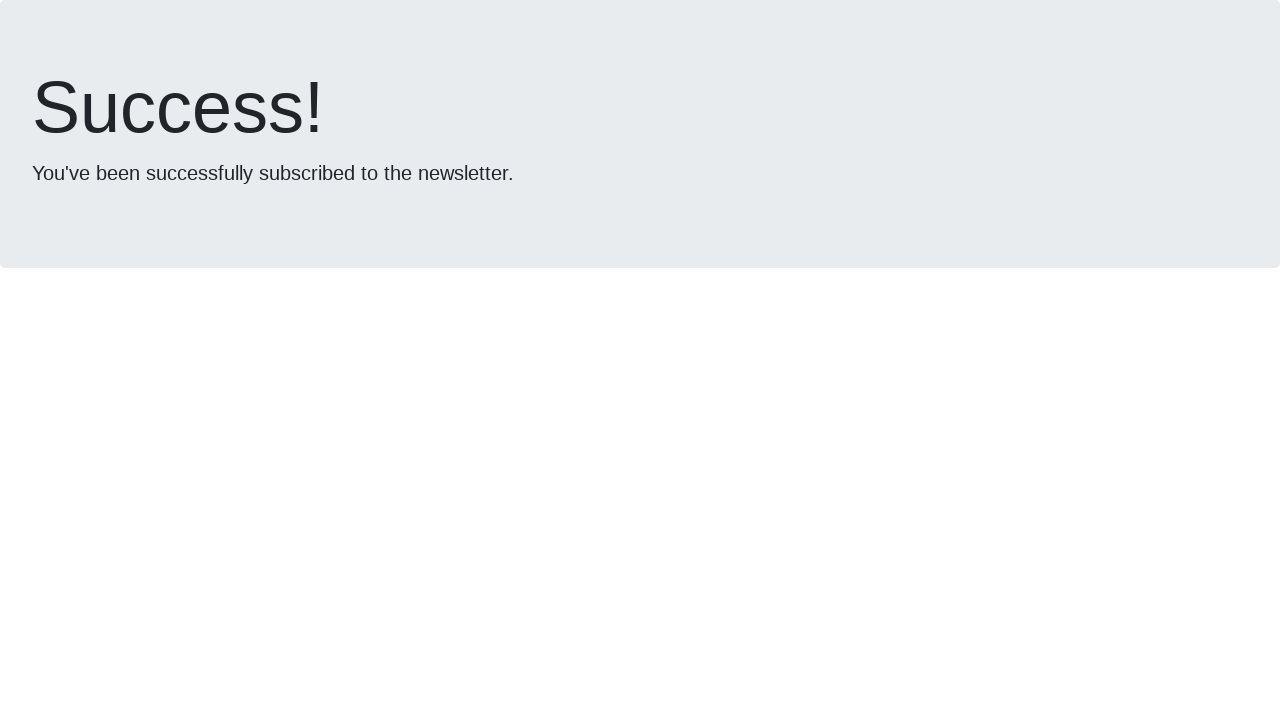

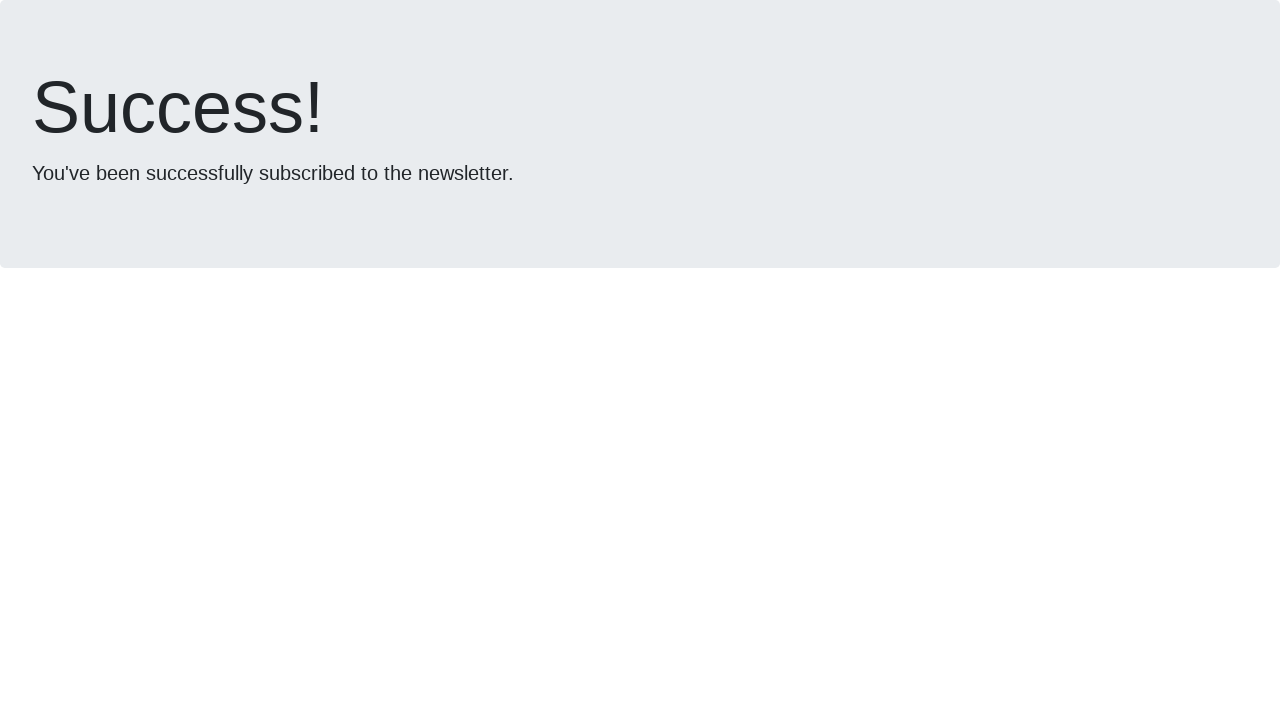